Tests the Add/Remove Elements functionality by navigating to the page, clicking the "Add Element" button to create a new element, then clicking the newly added element to remove it

Starting URL: https://the-internet.herokuapp.com

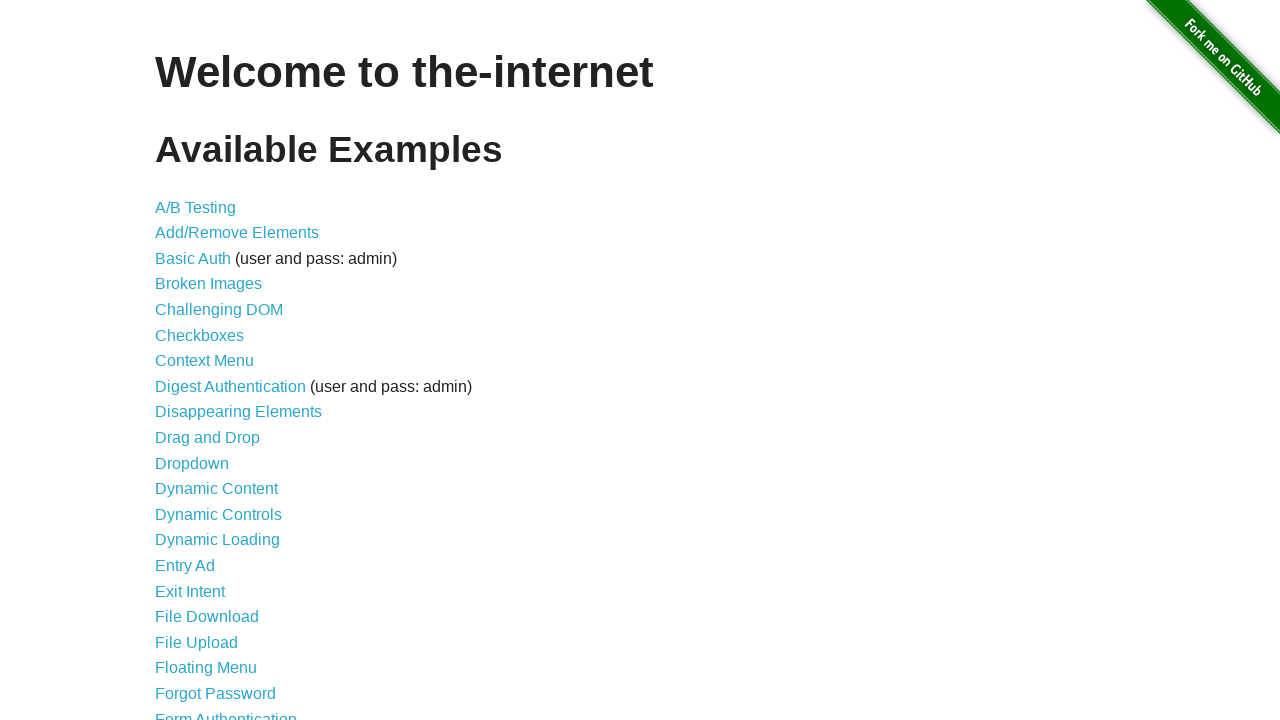

Clicked 'Add/Remove Elements' link at (237, 233) on text=Add/Remove Elements
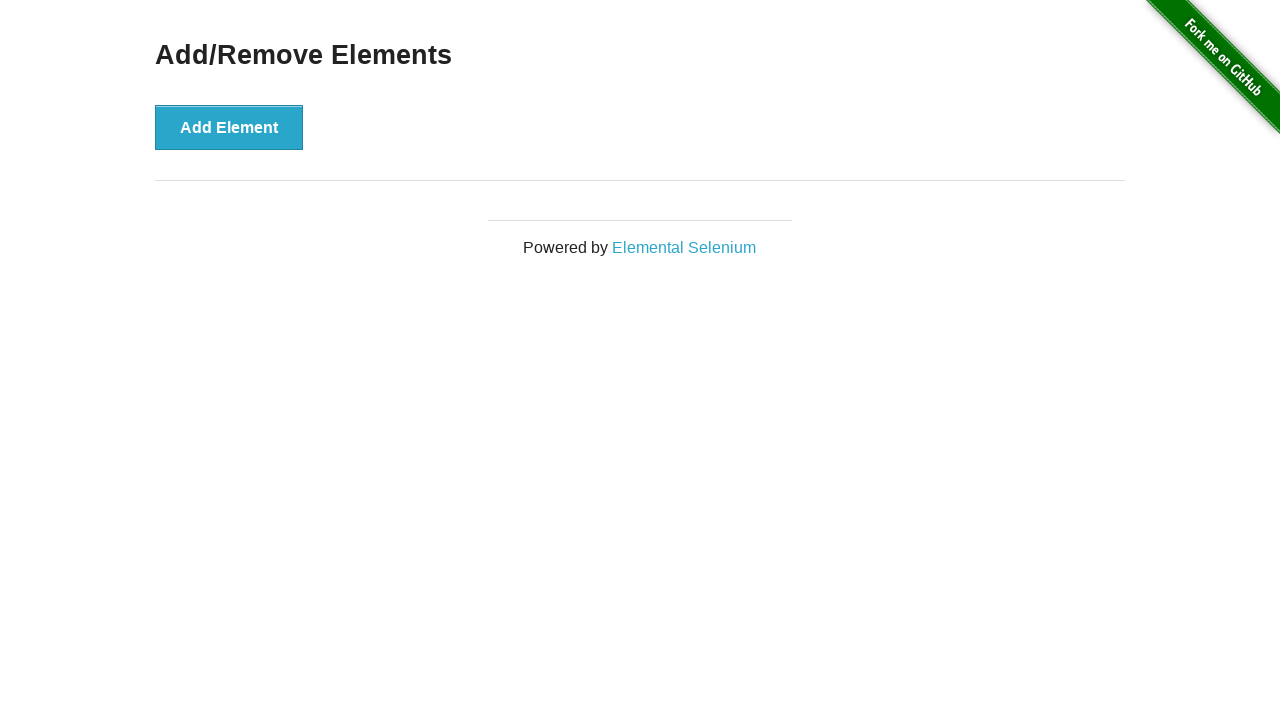

Add Element button is visible on the page
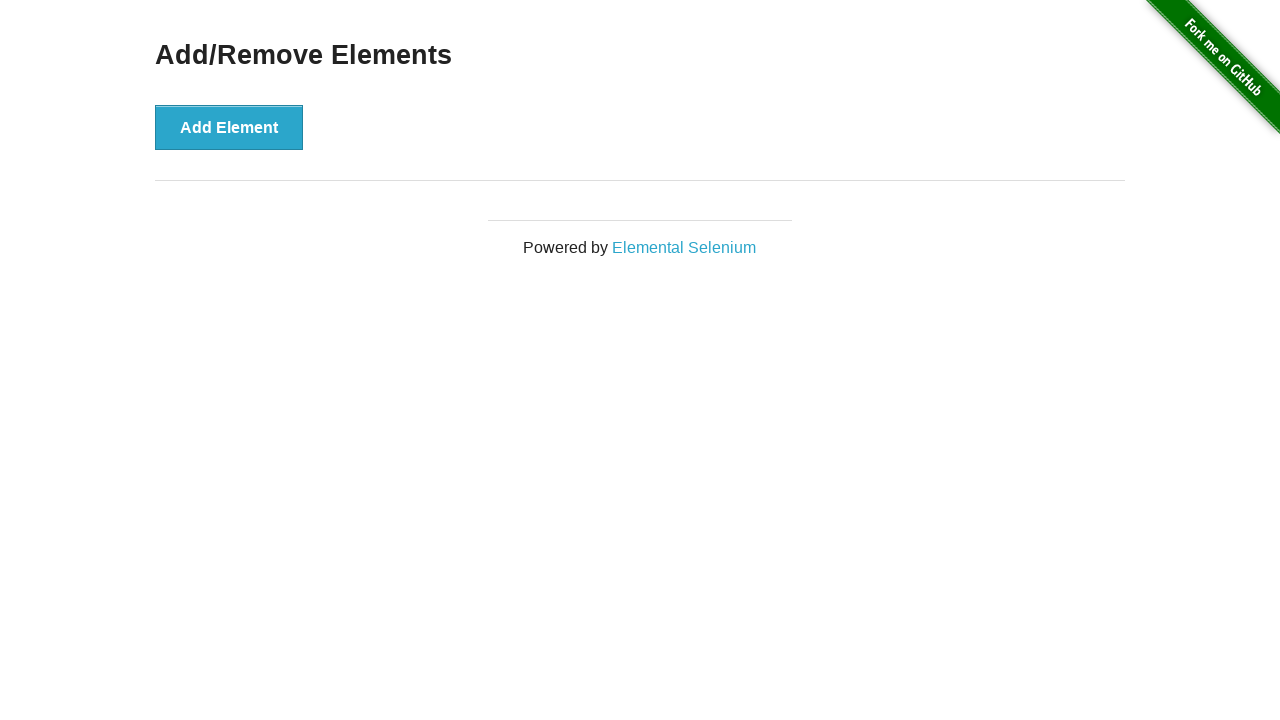

Clicked 'Add Element' button to create a new element at (229, 127) on xpath=//button[text()='Add Element']
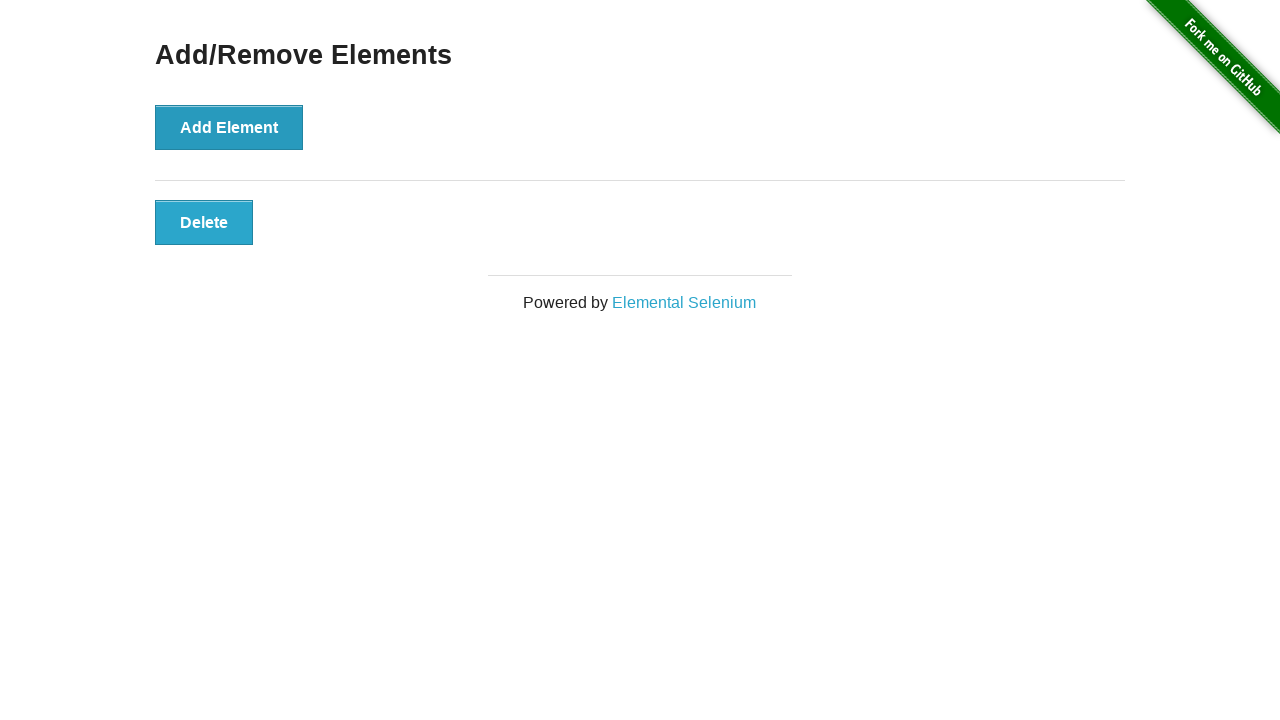

Newly added element with delete button is visible
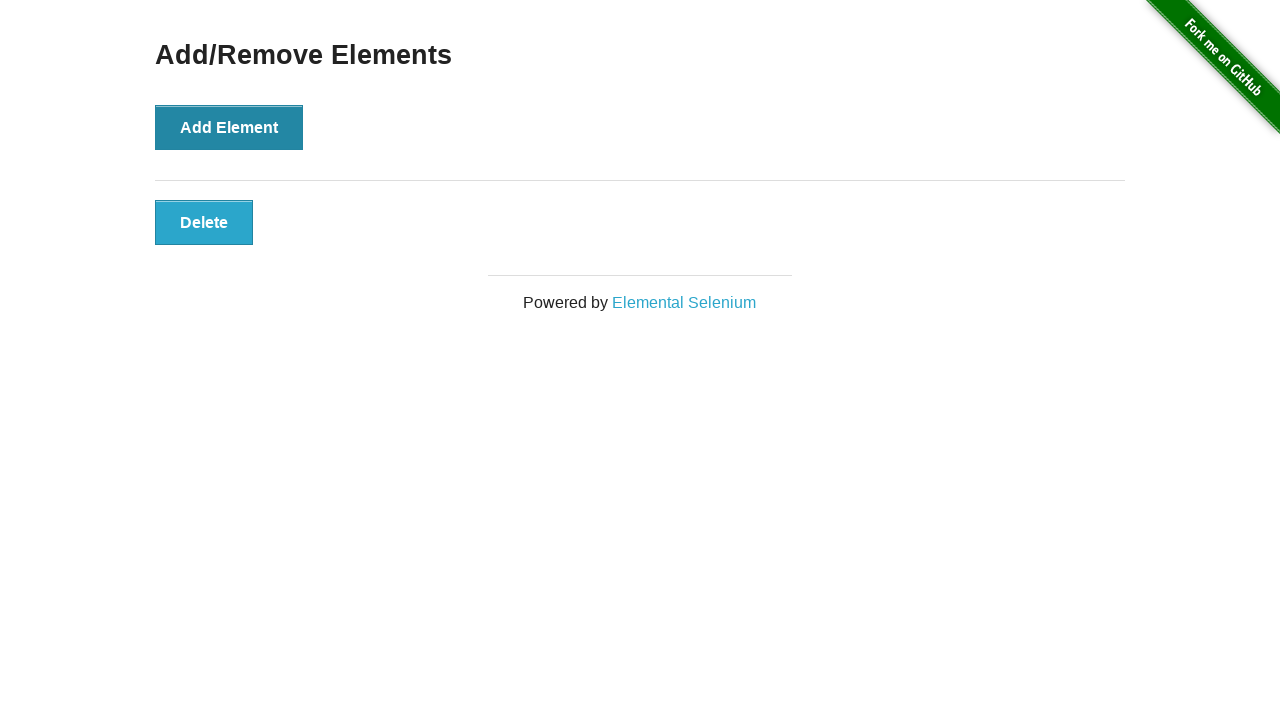

Clicked the delete button to remove the newly added element at (204, 222) on .added-manually
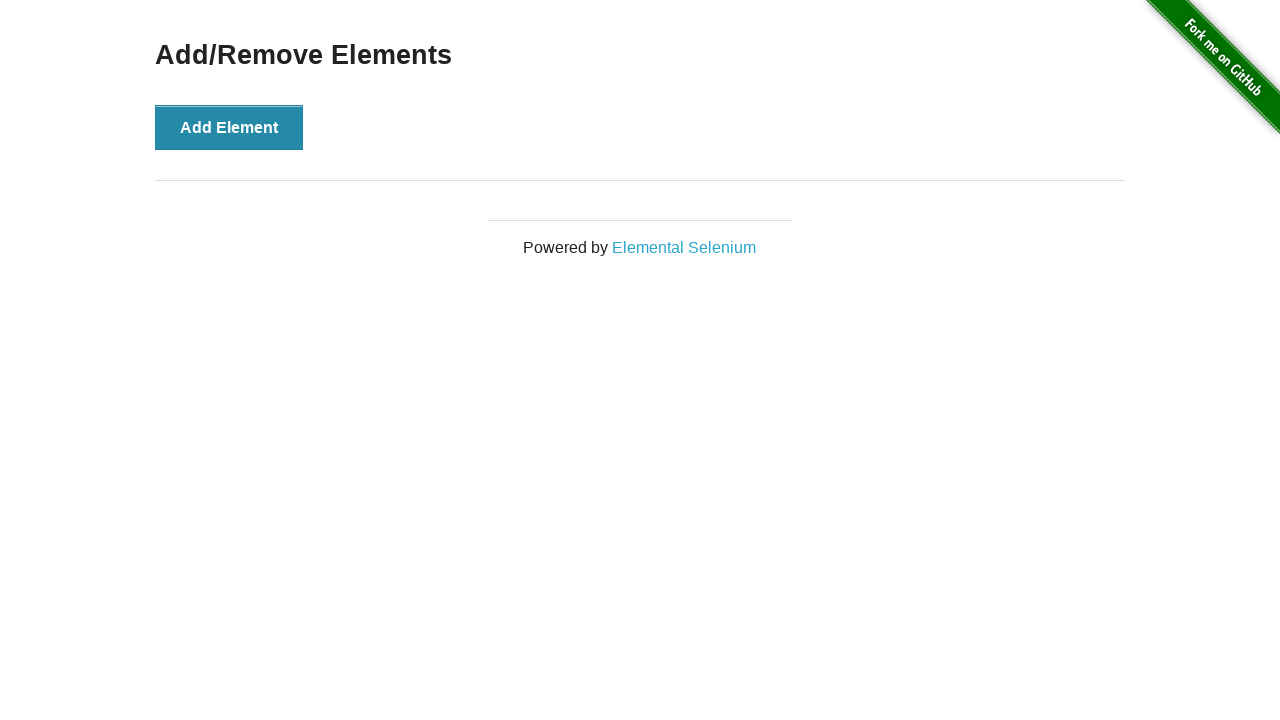

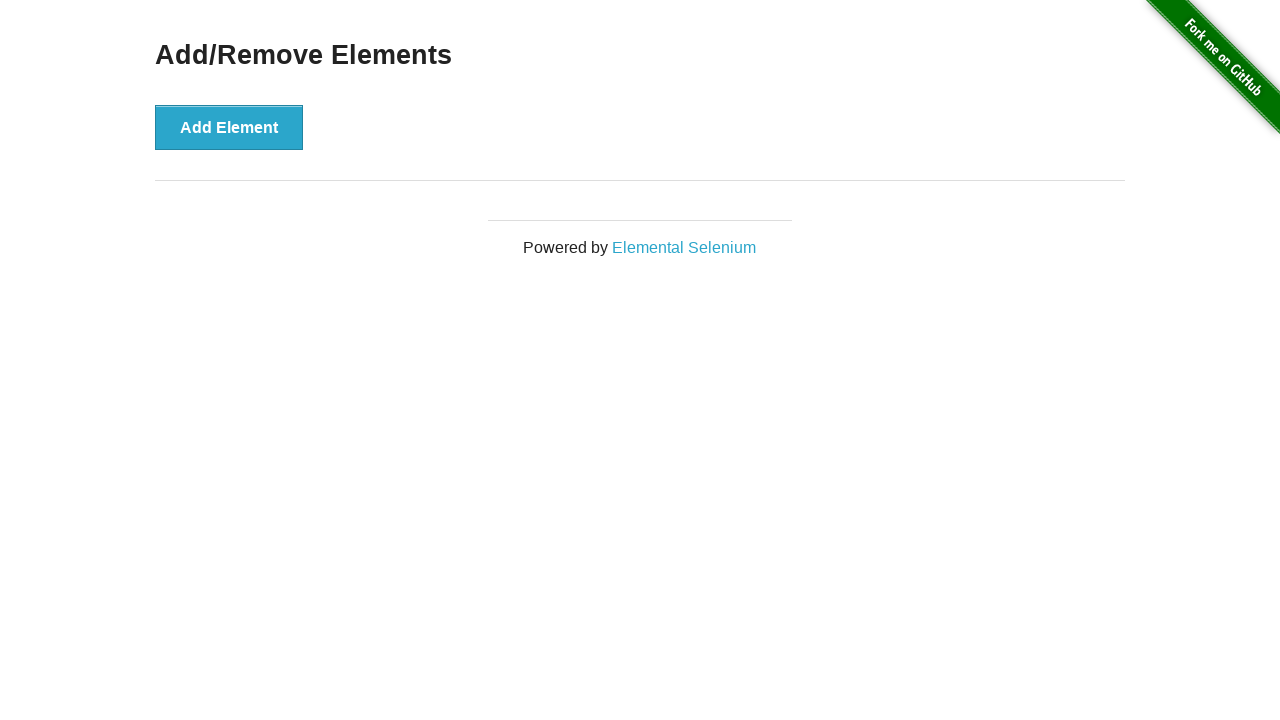